Navigates to a CSDN blog page and verifies that article links are present on the page

Starting URL: https://blog.csdn.net/lzw_java?type=blog

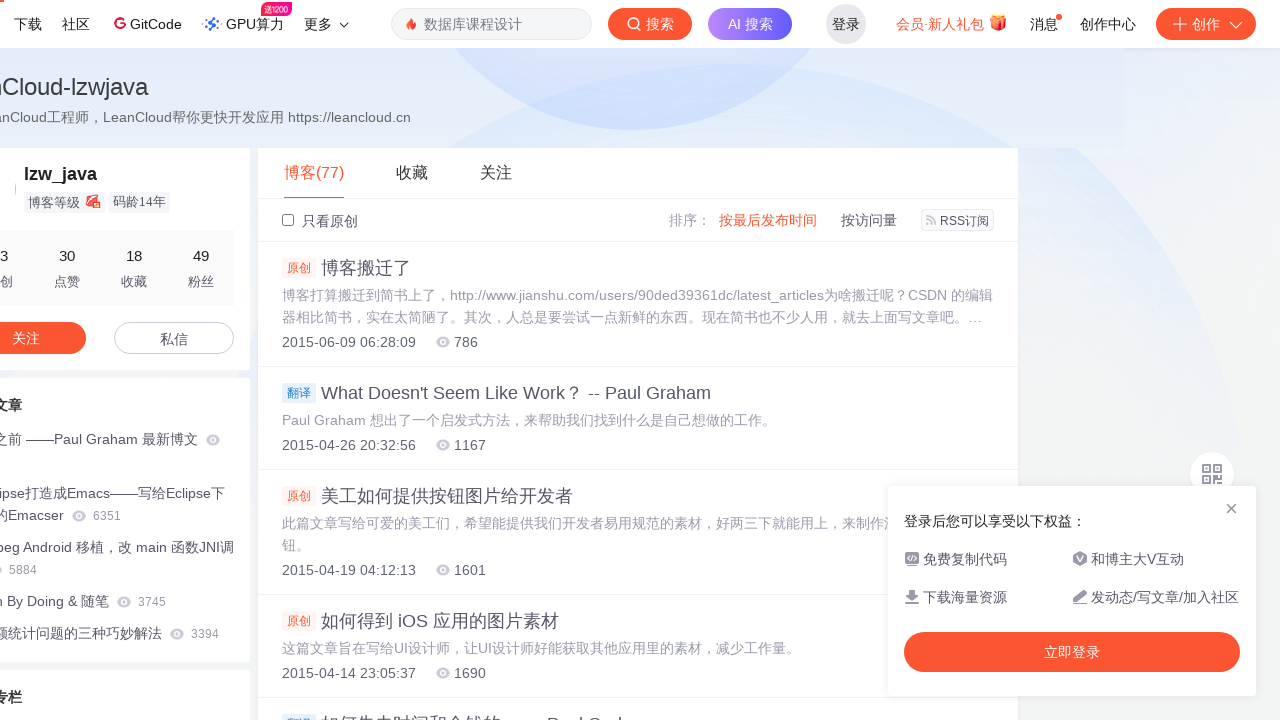

Navigated to CSDN blog page for lzw_java
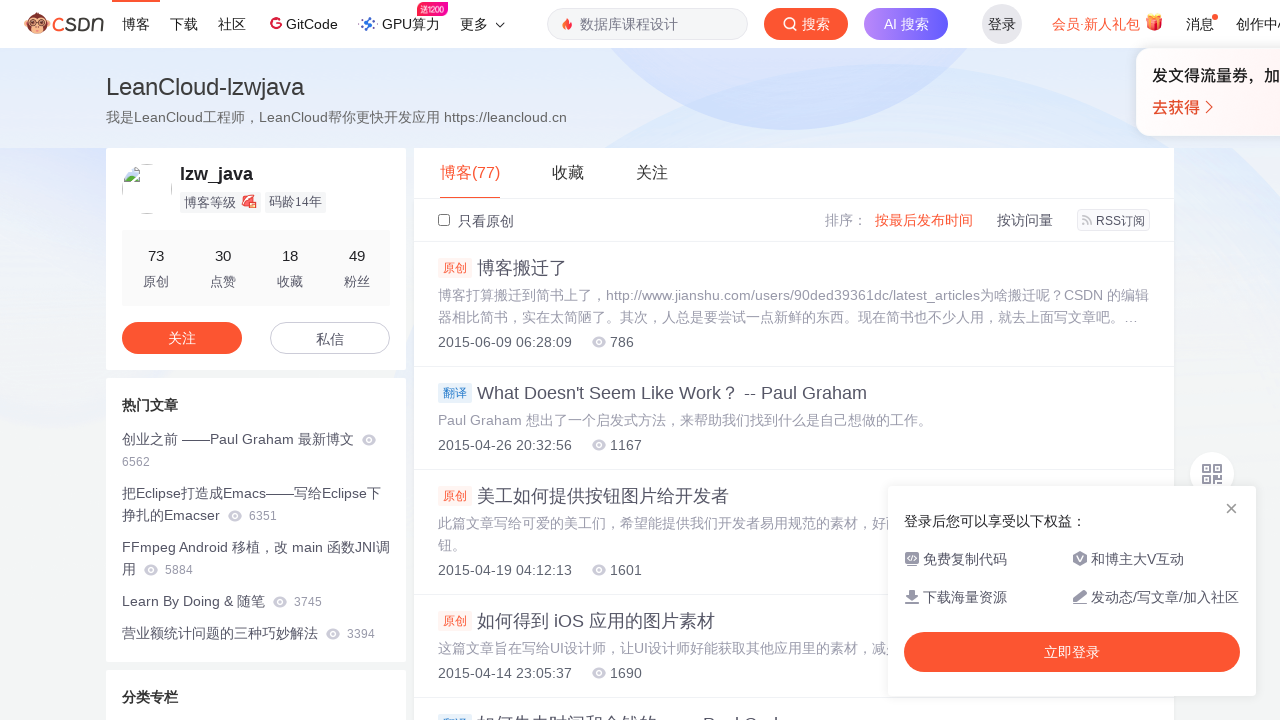

Article links are present on the page
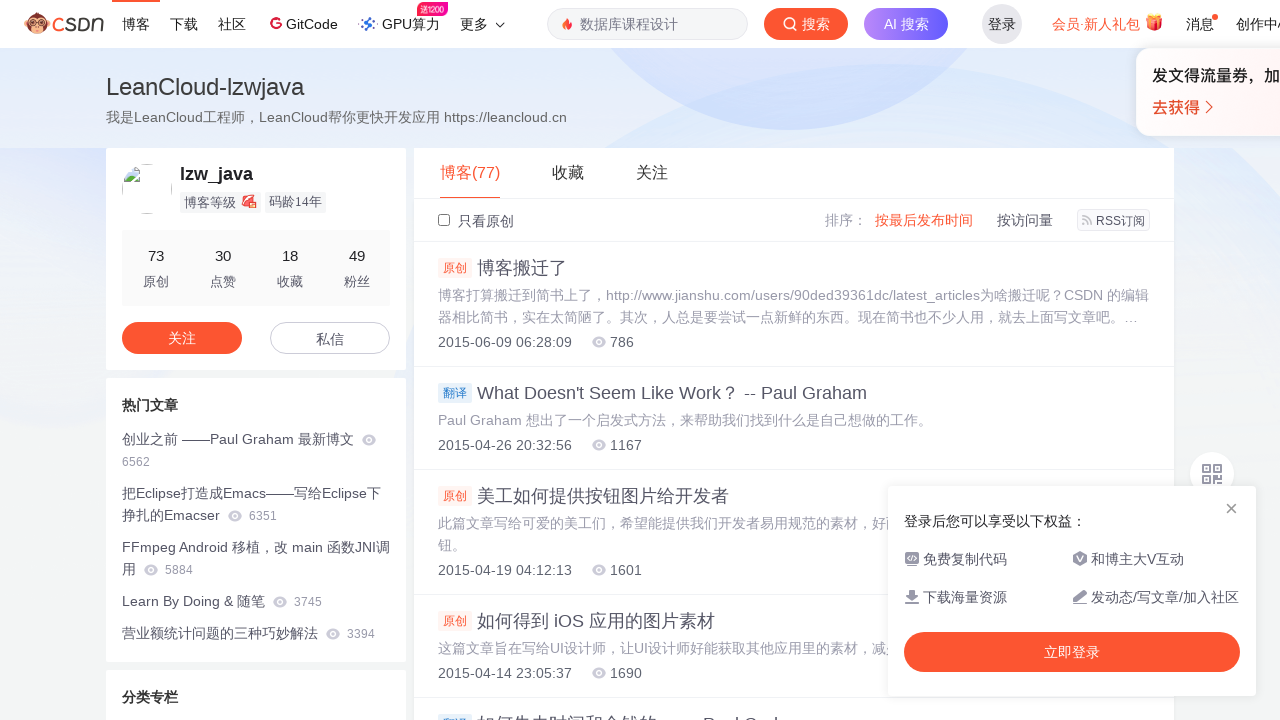

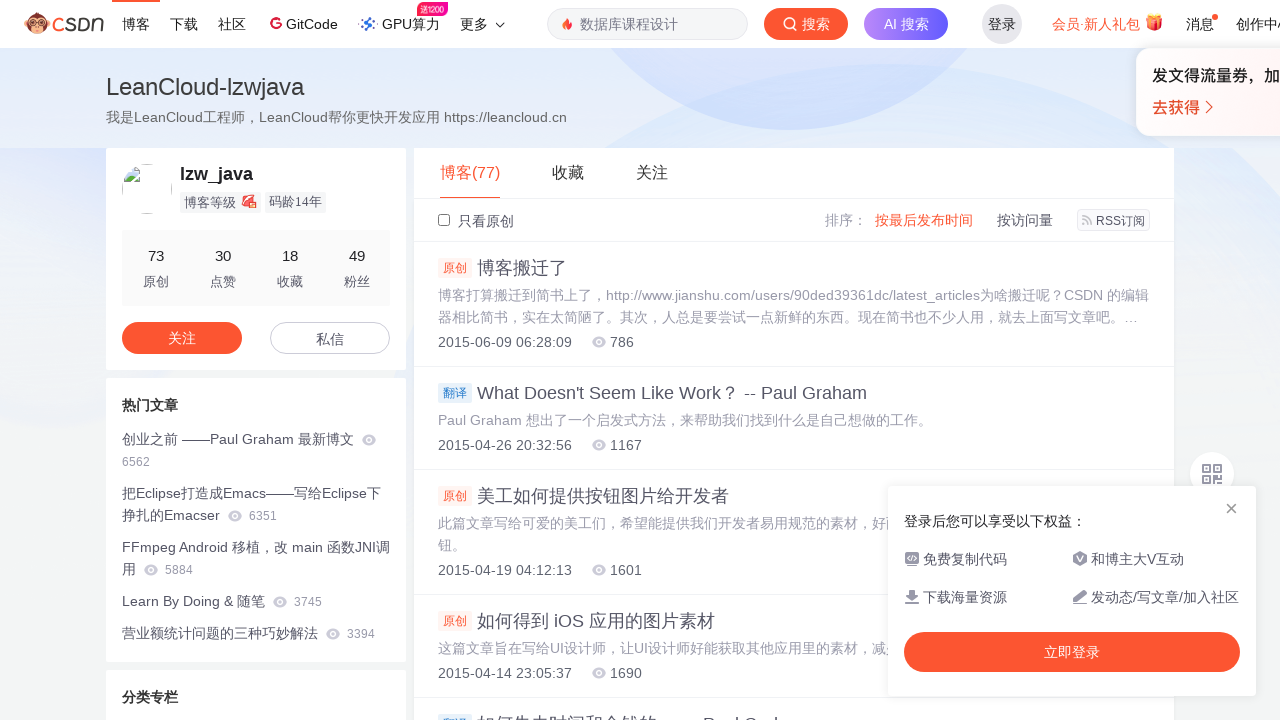